Tests that readonly input field displays the correct value

Starting URL: https://www.selenium.dev/selenium/web/index.html

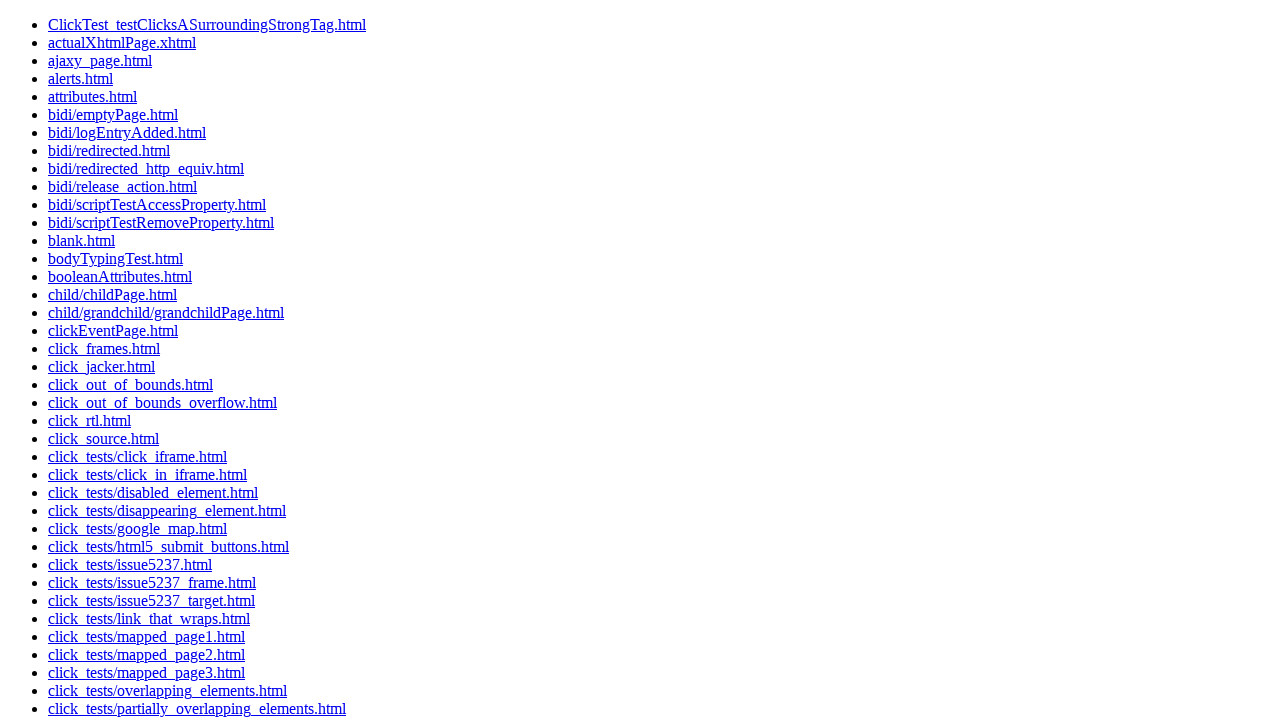

Clicked on web-form link at (95, 586) on a[href='web-form.html']
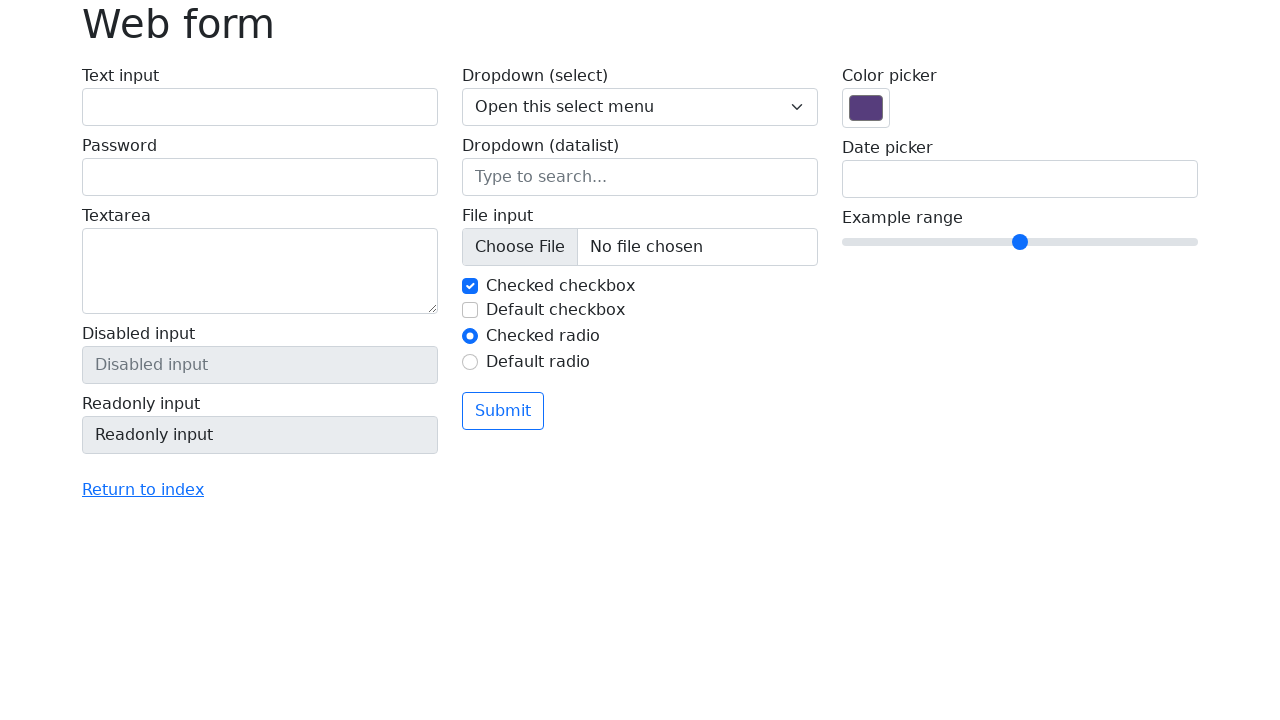

Located readonly input field with name 'my-readonly'
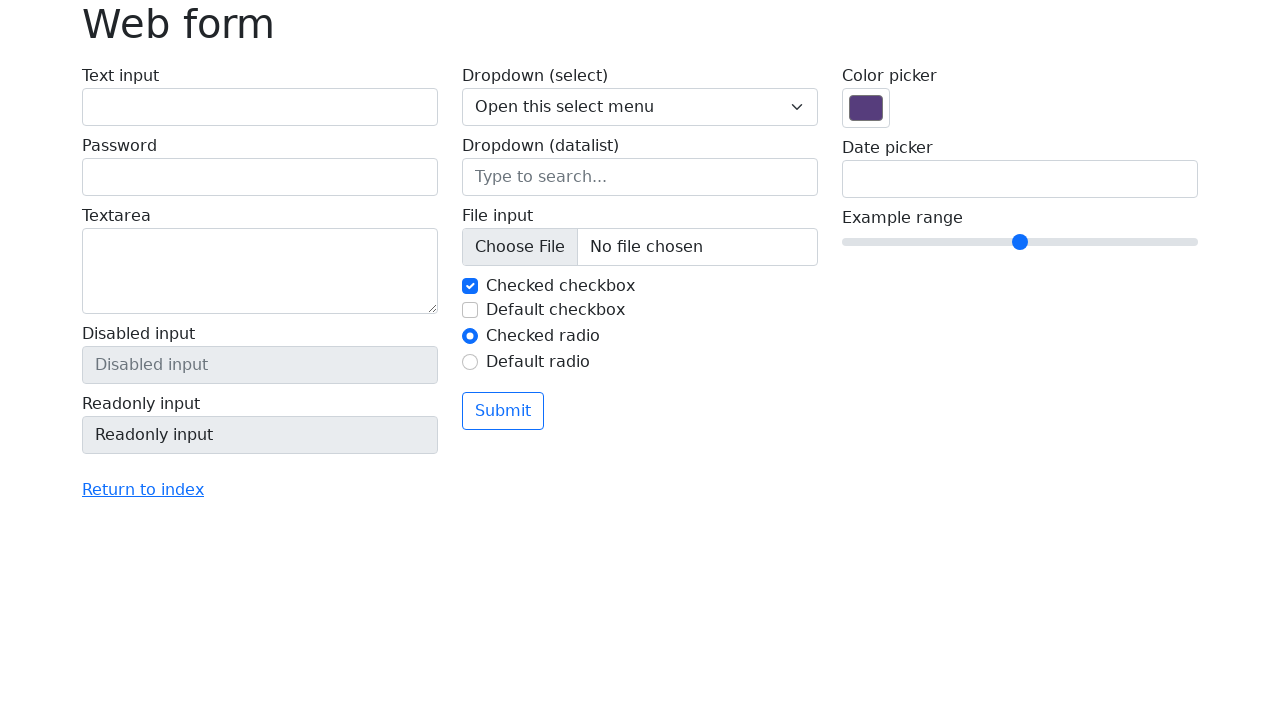

Verified readonly input field displays correct value 'Readonly input'
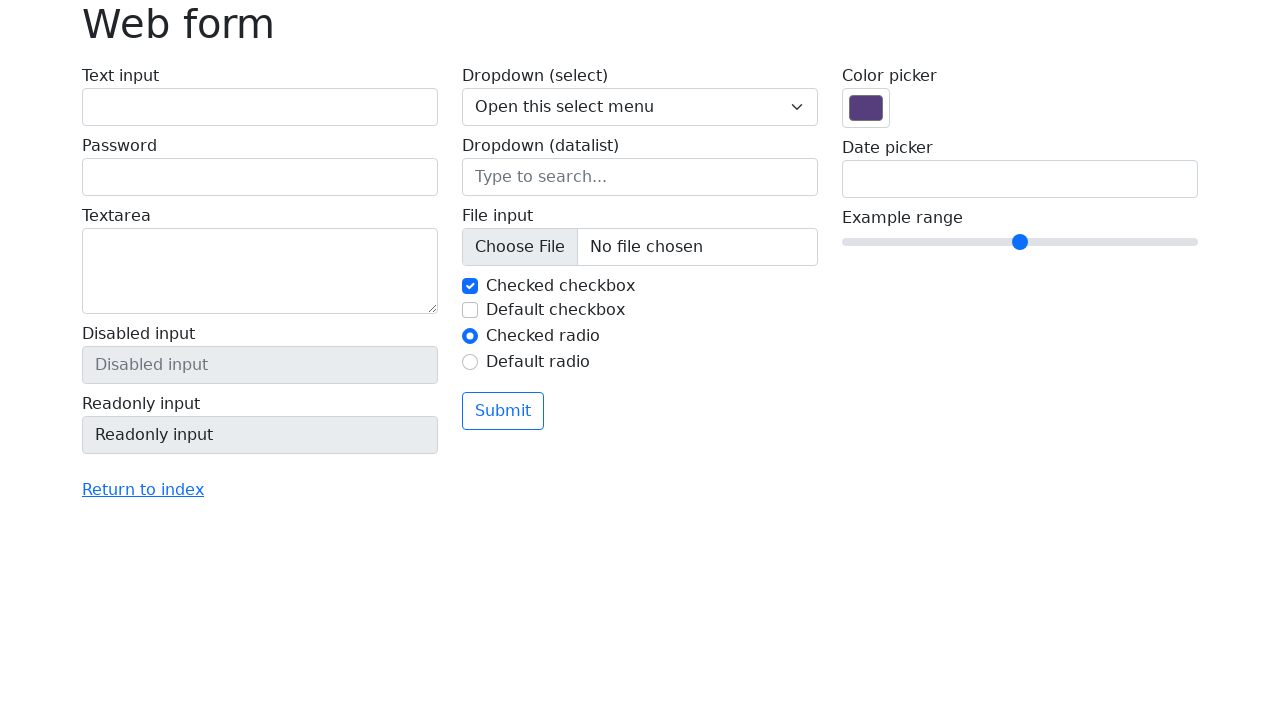

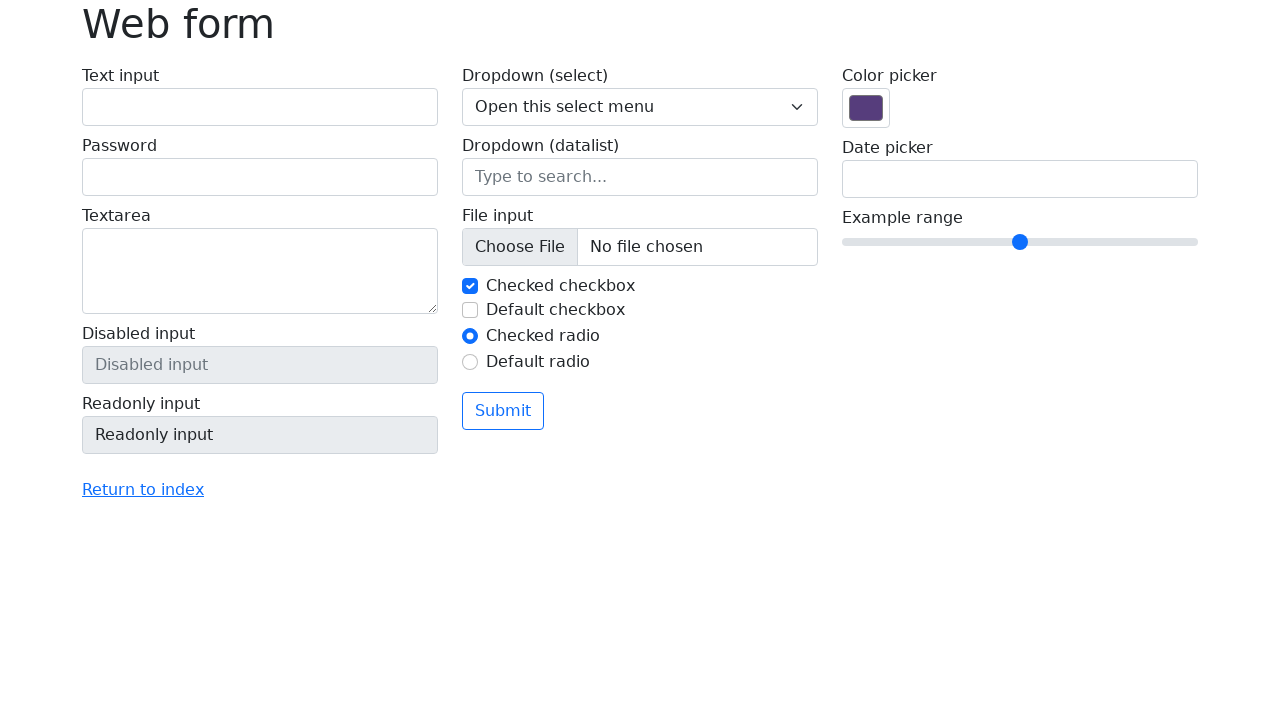